Tests date picker by clicking on the start date input field

Starting URL: https://www.lambdatest.com/selenium-playground/bootstrap-date-picker-demo

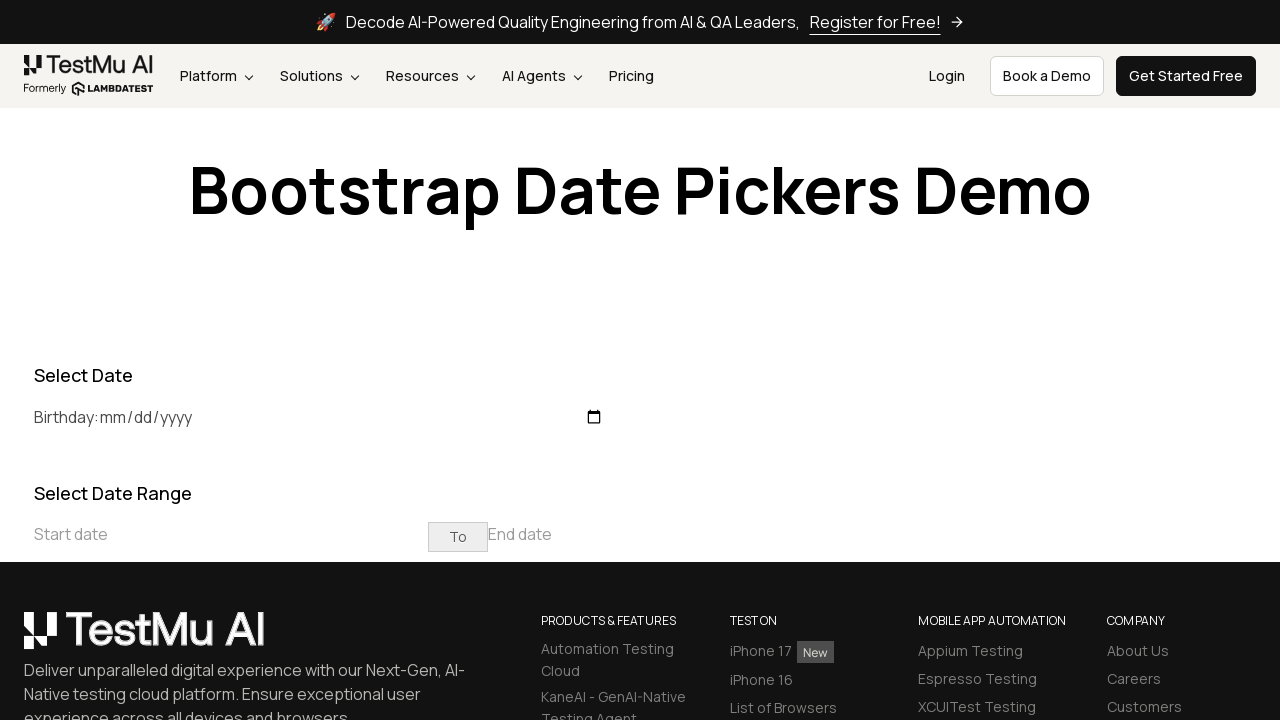

Clicked on the start date input field at (231, 534) on xpath=//input[@placeholder='Start date']
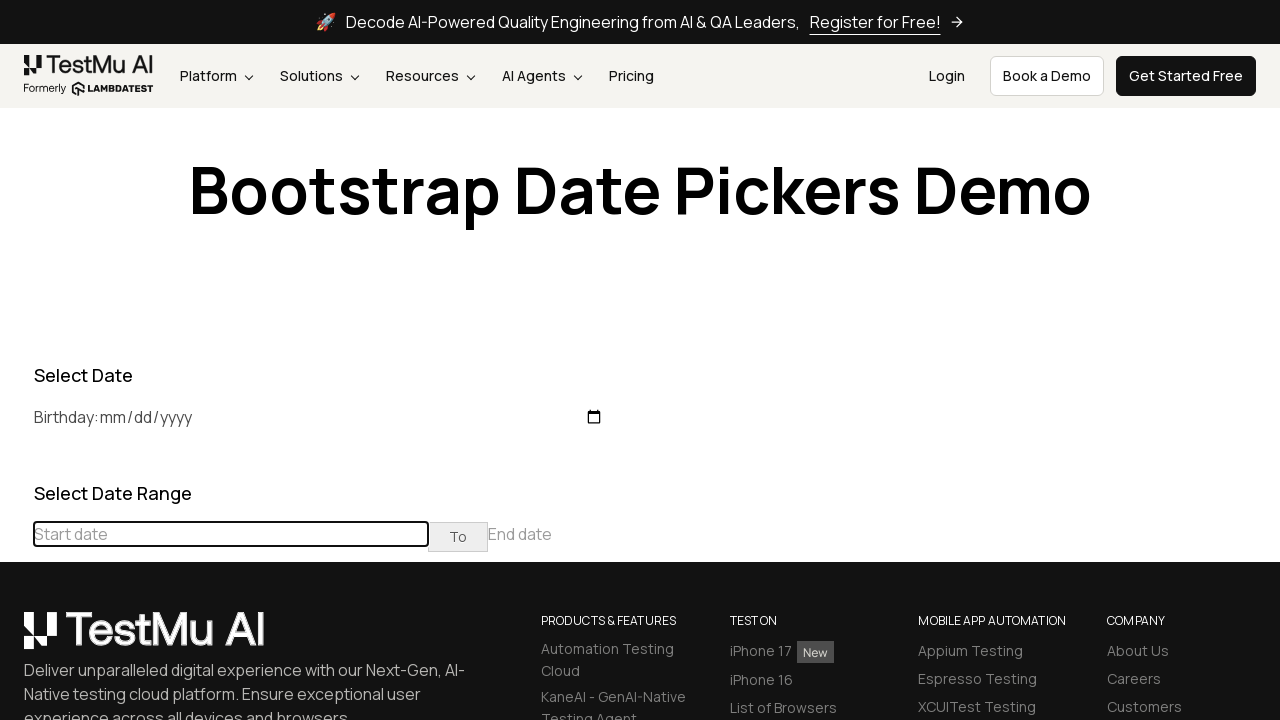

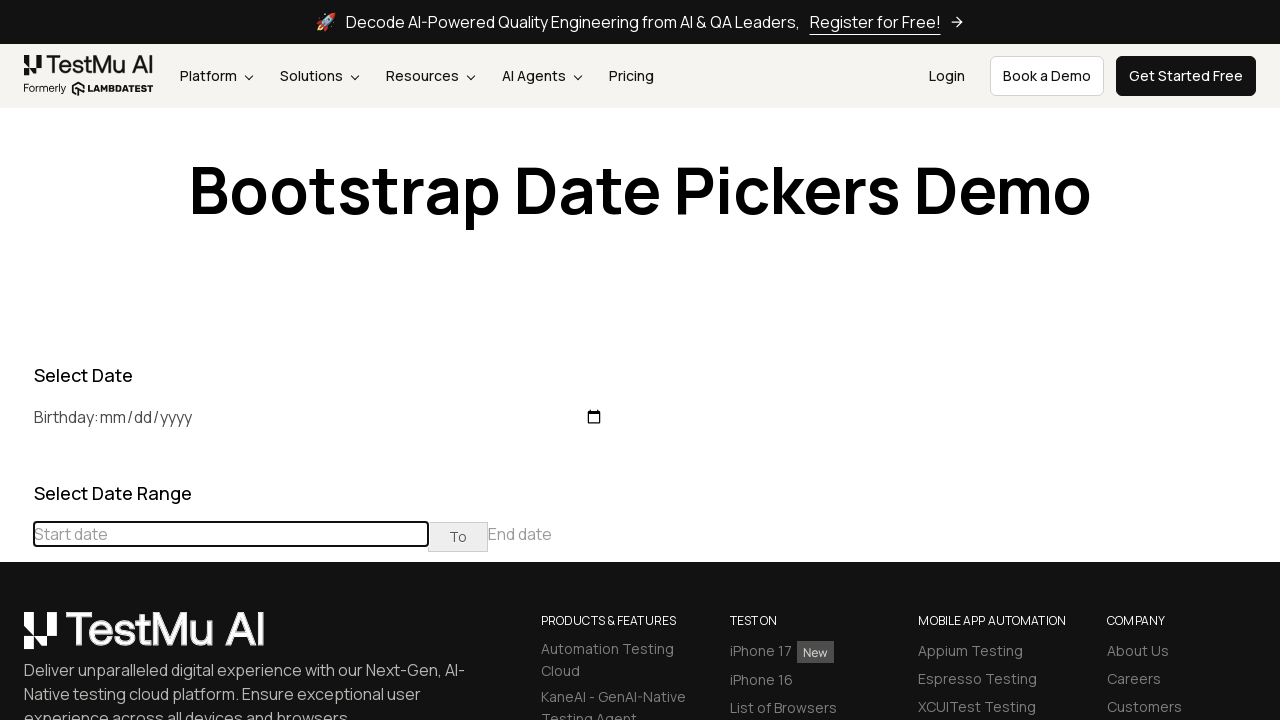